Automates a math challenge by reading two numbers from the page, calculating their sum, selecting the result from a dropdown menu, and submitting the form

Starting URL: http://suninjuly.github.io/selects2.html

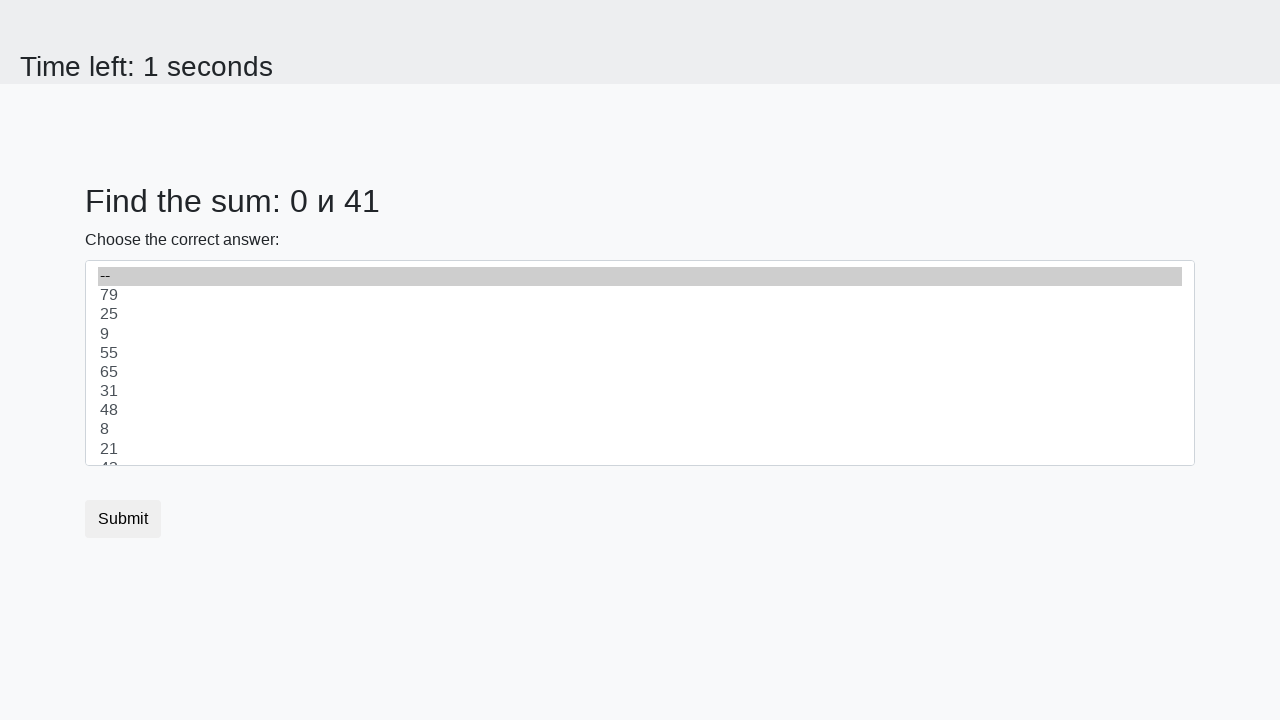

Read first number from #num1 element
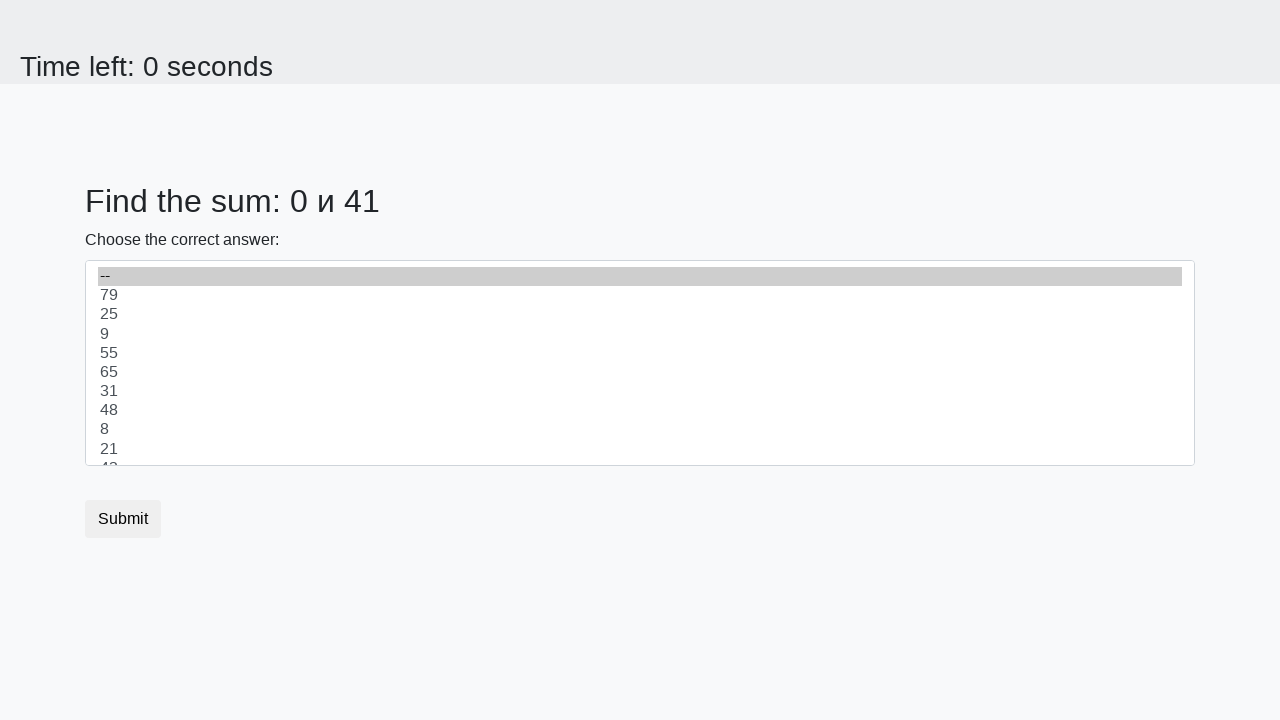

Read second number from #num2 element
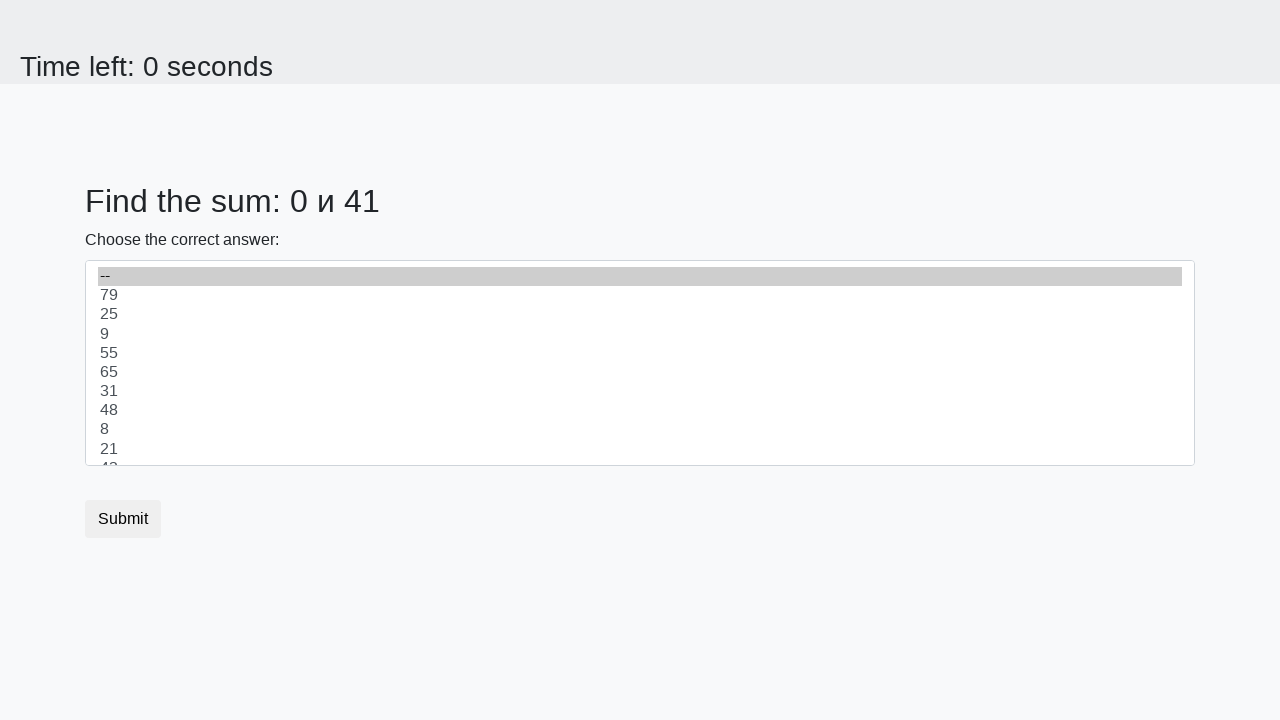

Calculated sum: 0 + 41 = 41
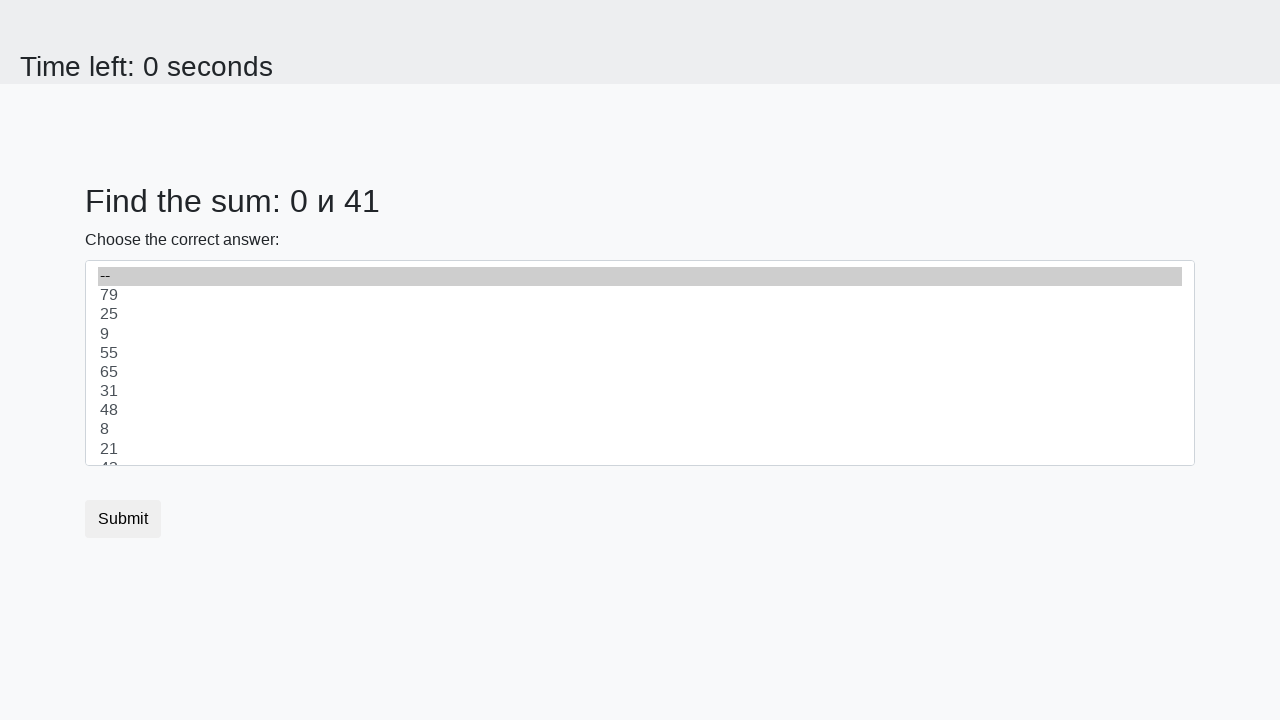

Selected result value '41' from dropdown menu on #dropdown
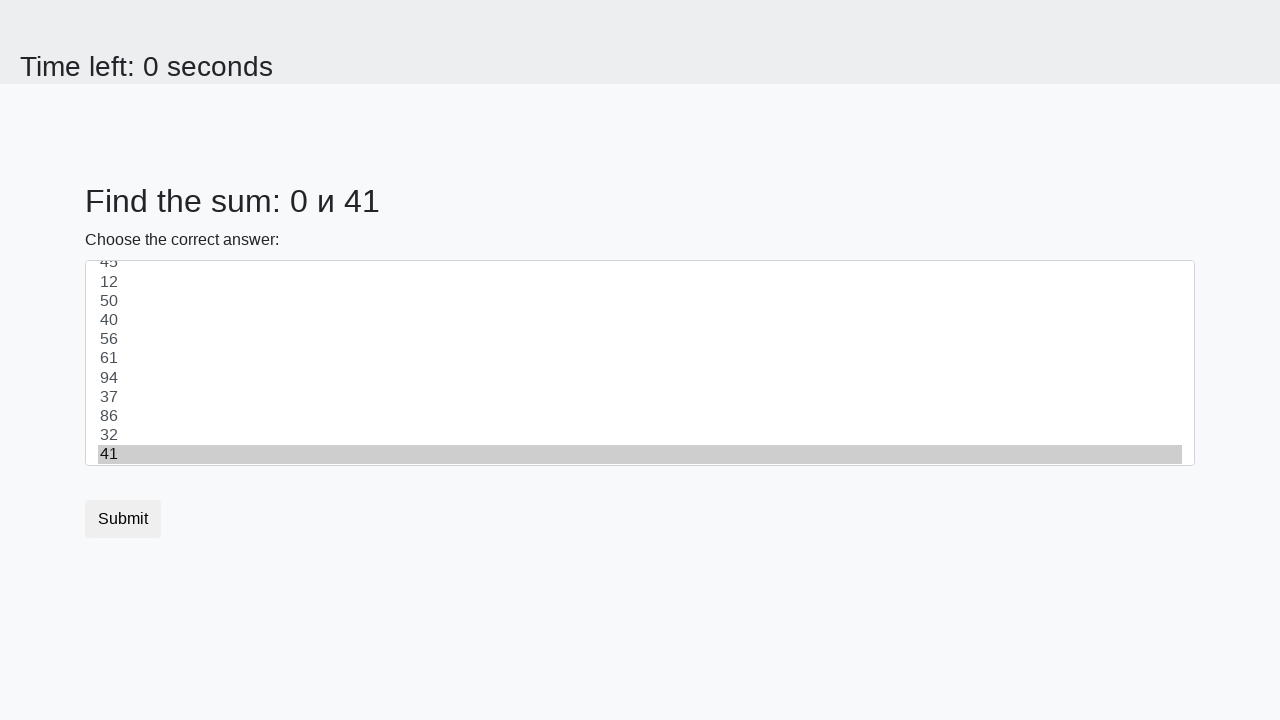

Clicked submit button to complete the challenge at (123, 519) on button.btn
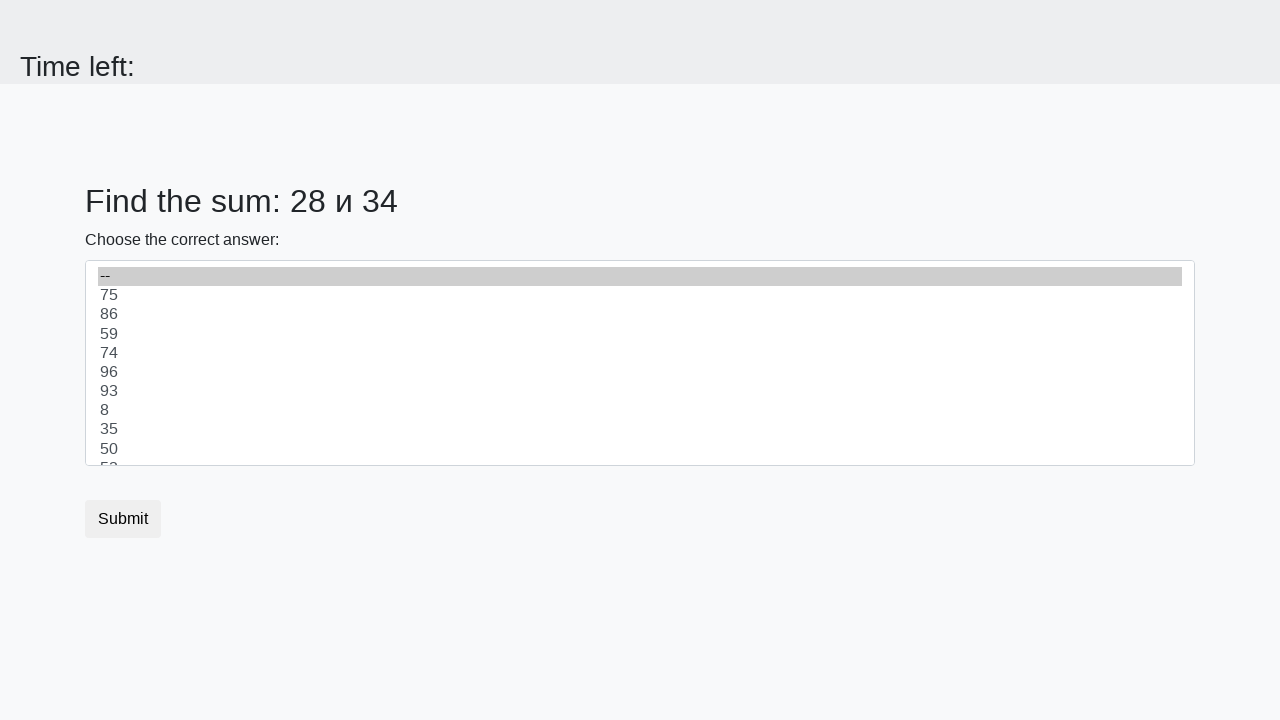

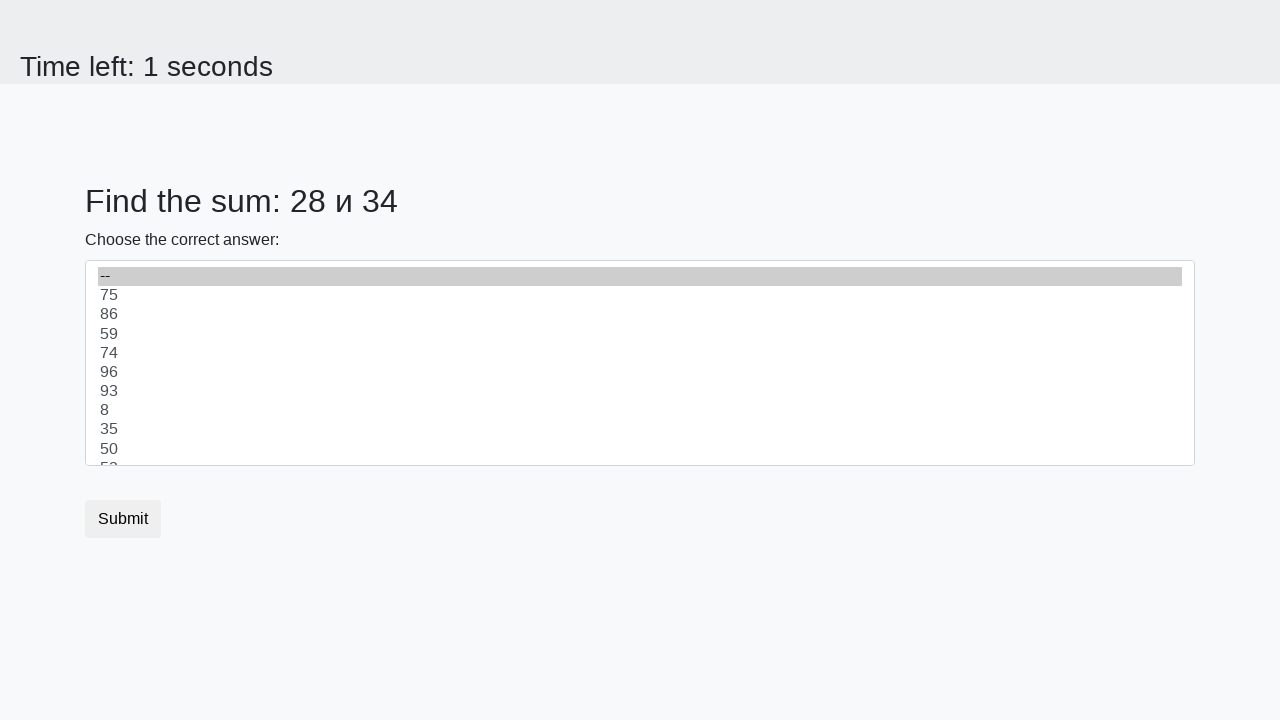